Tests JavaScript alert functionality by clicking on alert button, accepting it, and verifying success message

Starting URL: https://practice.cydeo.com/javascript_alerts

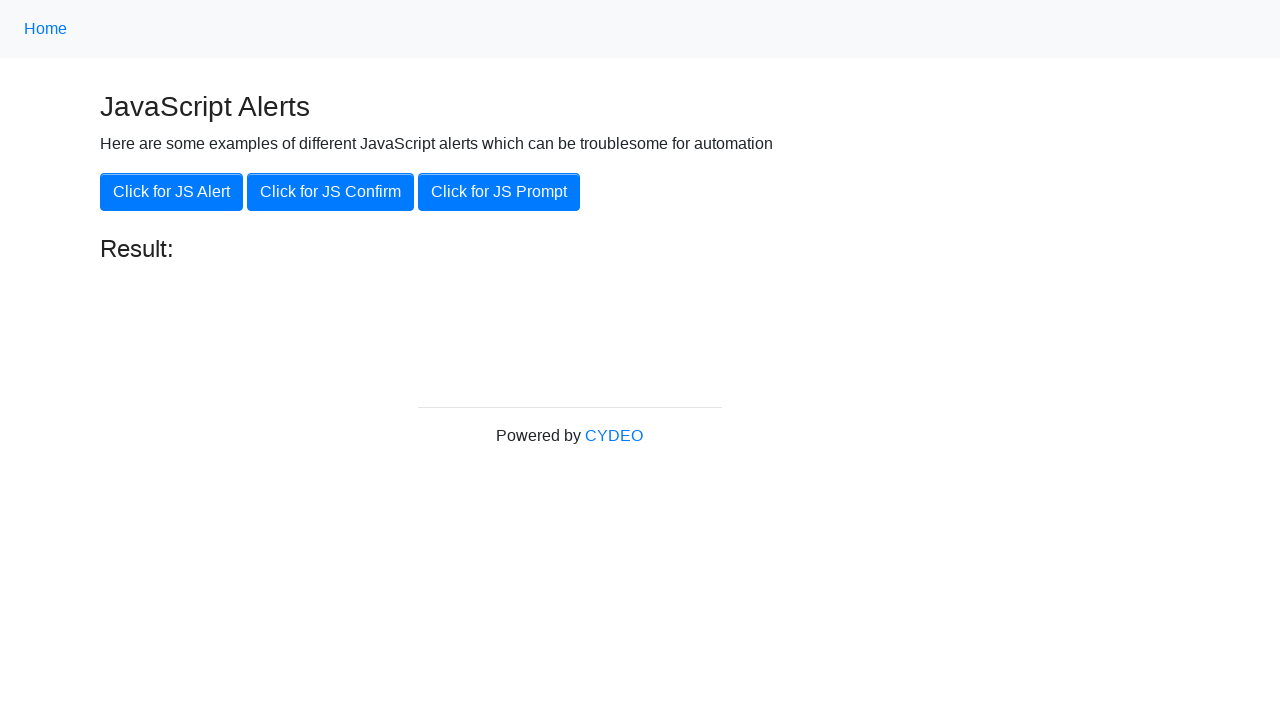

Clicked 'Click for JS Alert' button at (172, 192) on xpath=//button[.='Click for JS Alert']
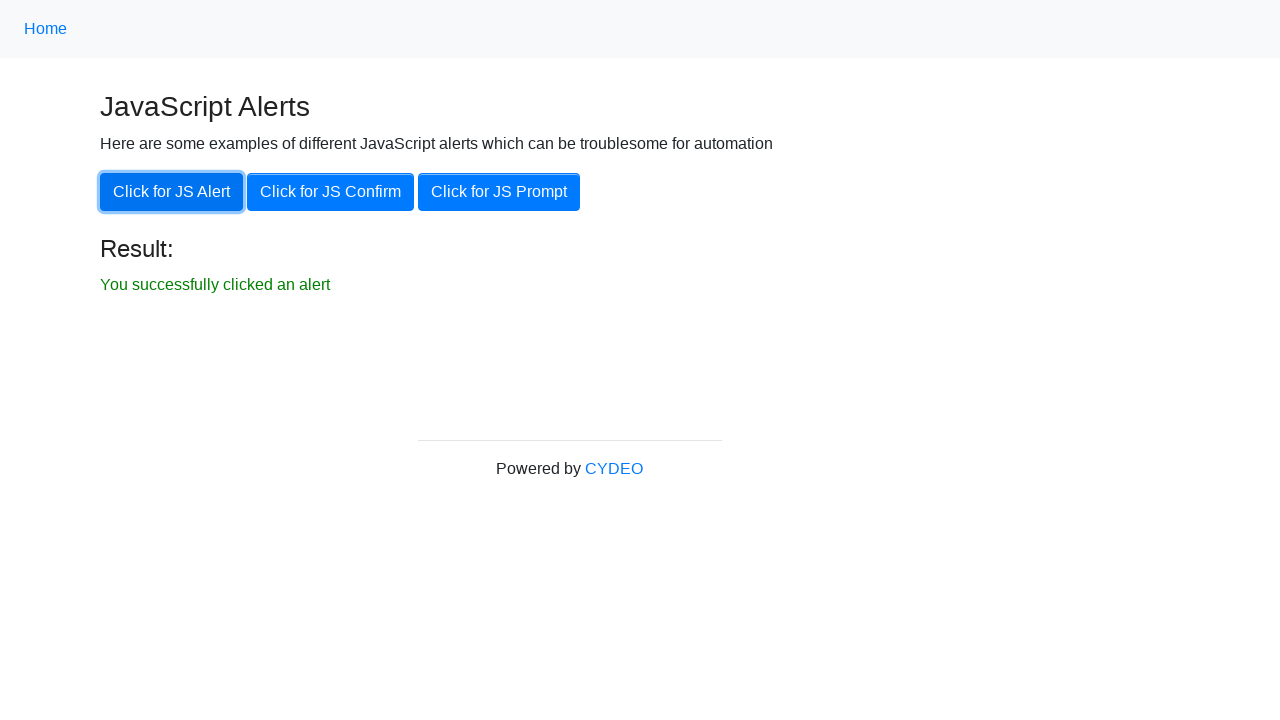

Set up dialog handler to accept alert
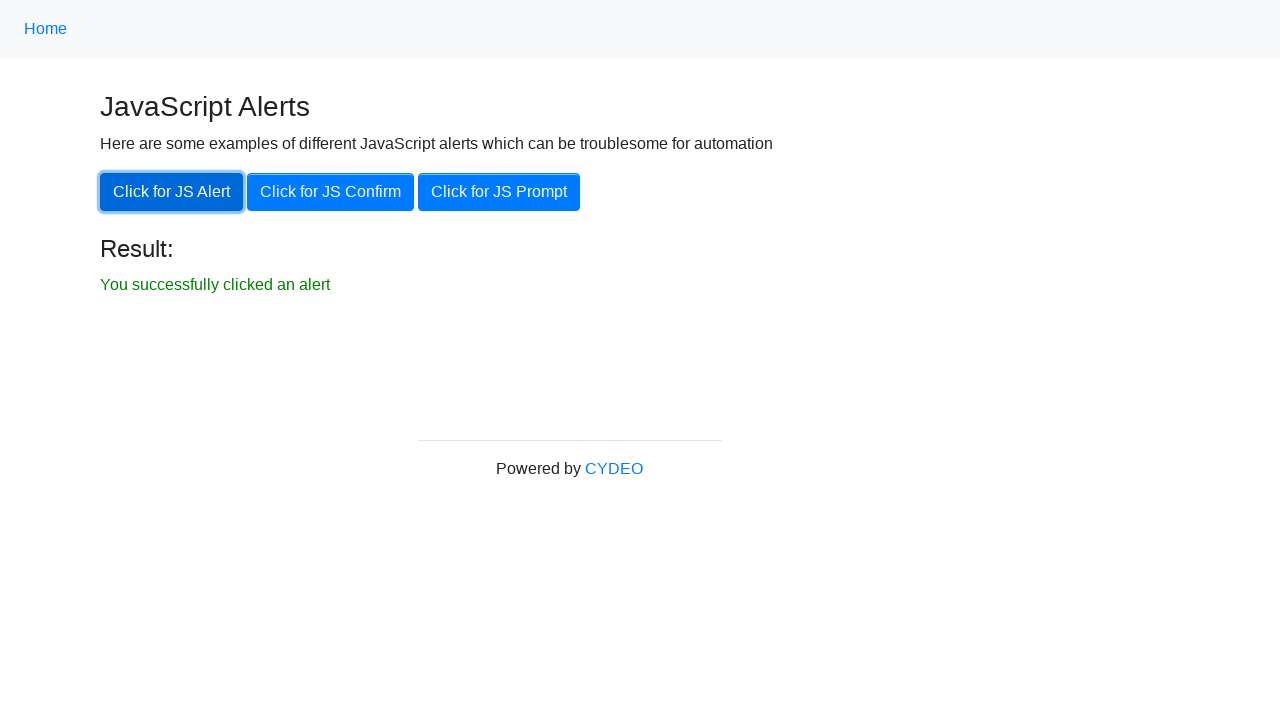

Verified success message 'You successfully clicked an alert' is displayed
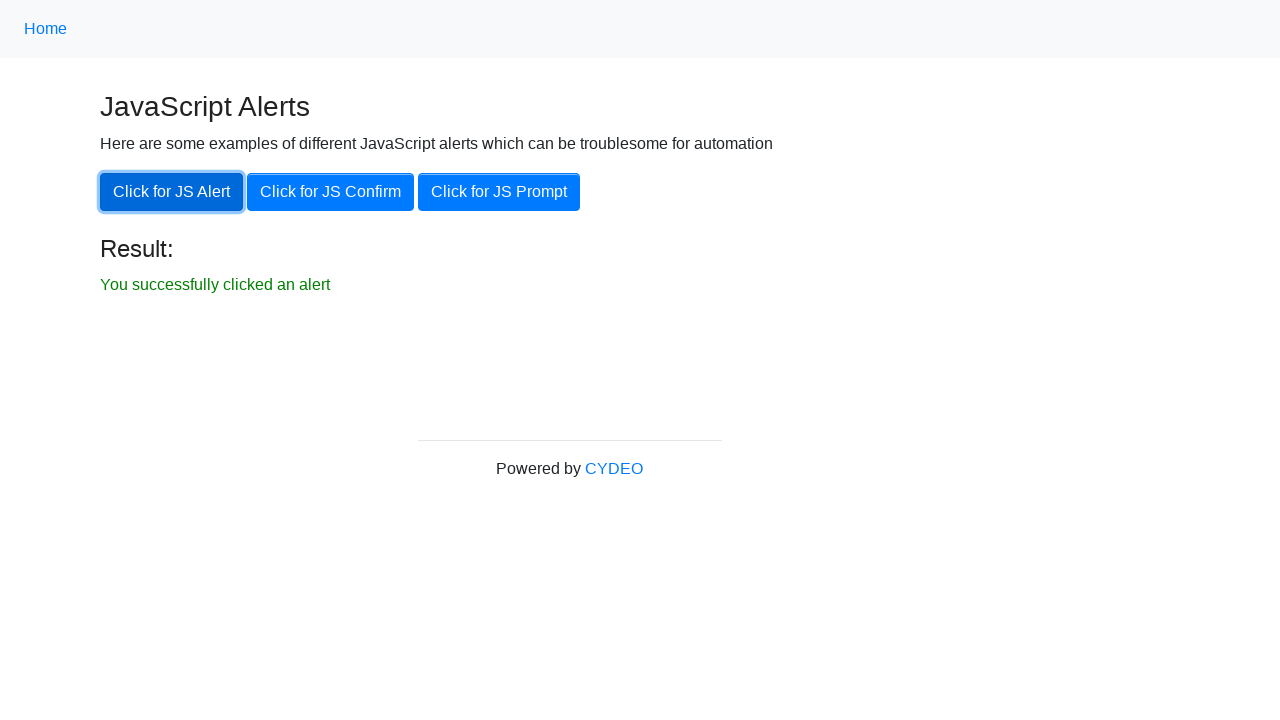

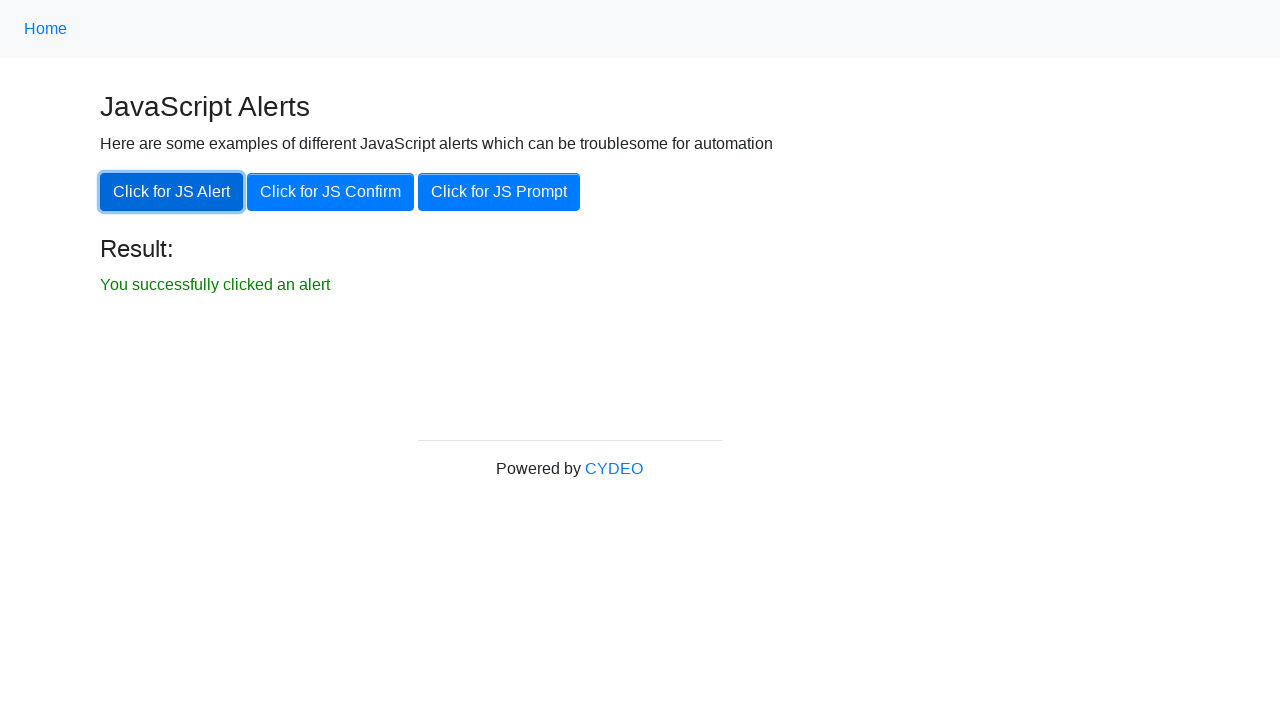